Tests various text input functionalities including typing, appending text, clearing fields, and keyboard navigation

Starting URL: https://www.leafground.com/input.xhtml

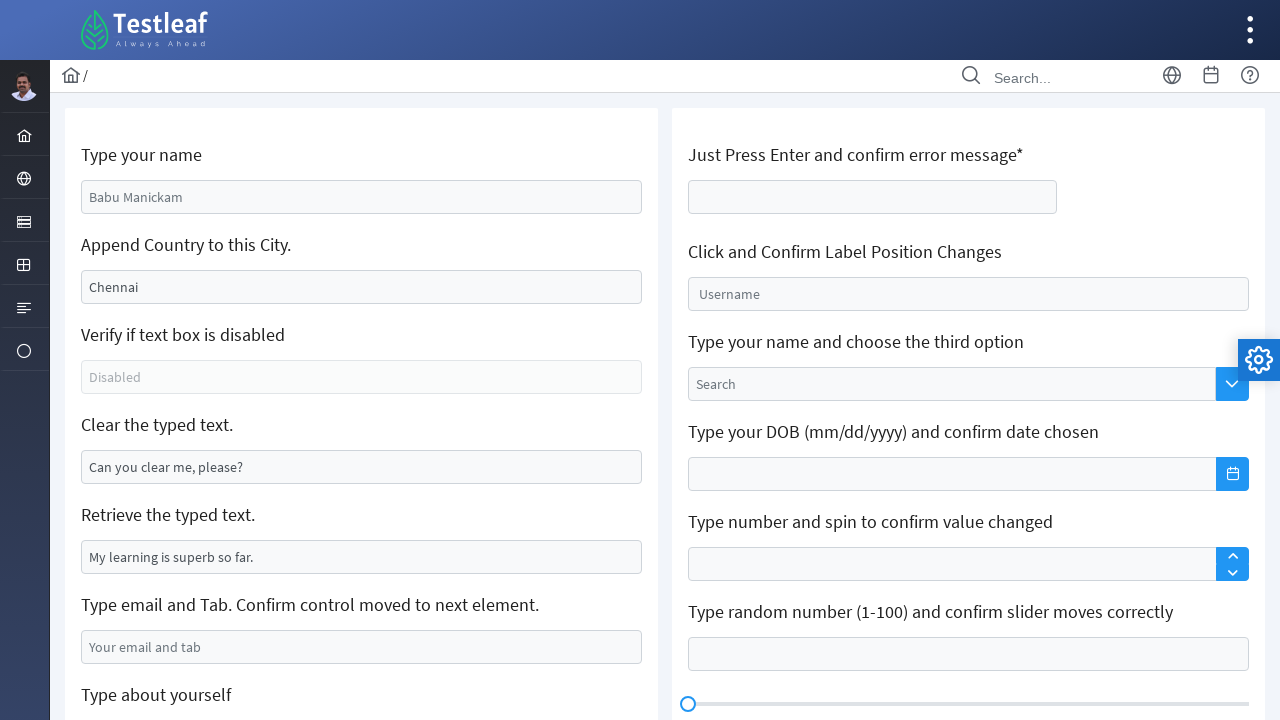

Filled name field with 'Sachinda' on #j_idt88\:name
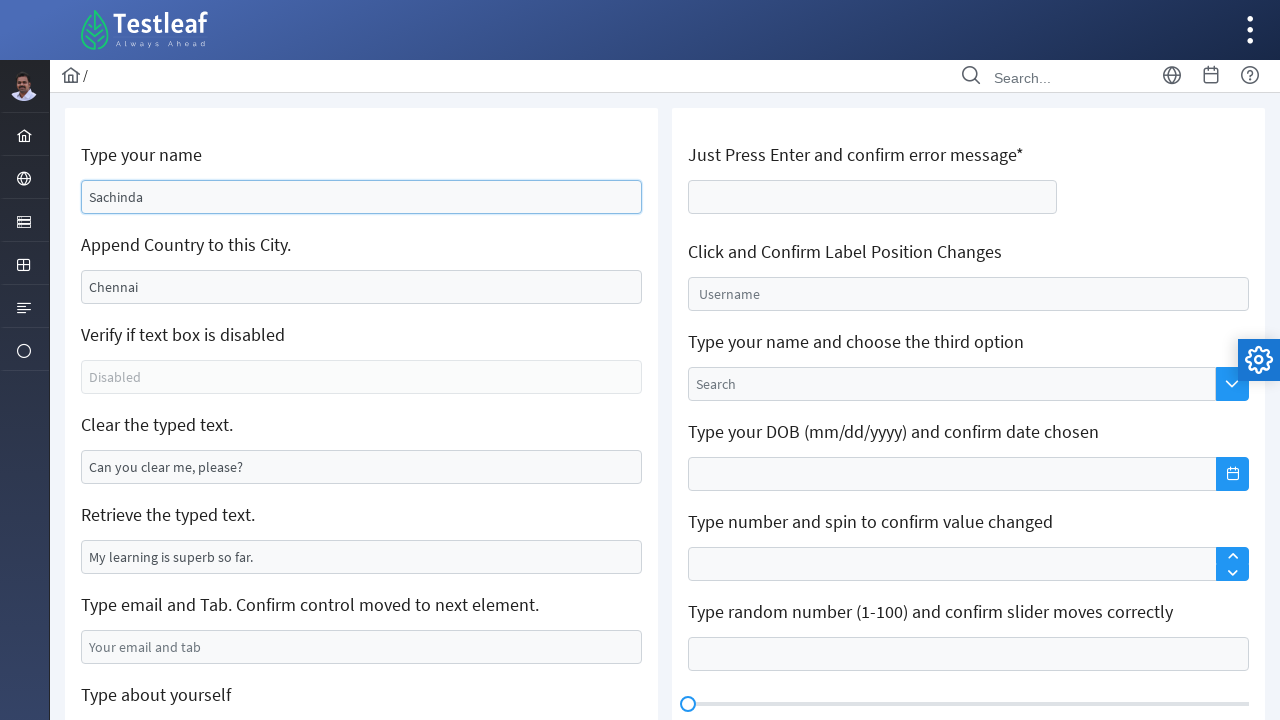

Filled city field with 'India' on #j_idt88\:j_idt91
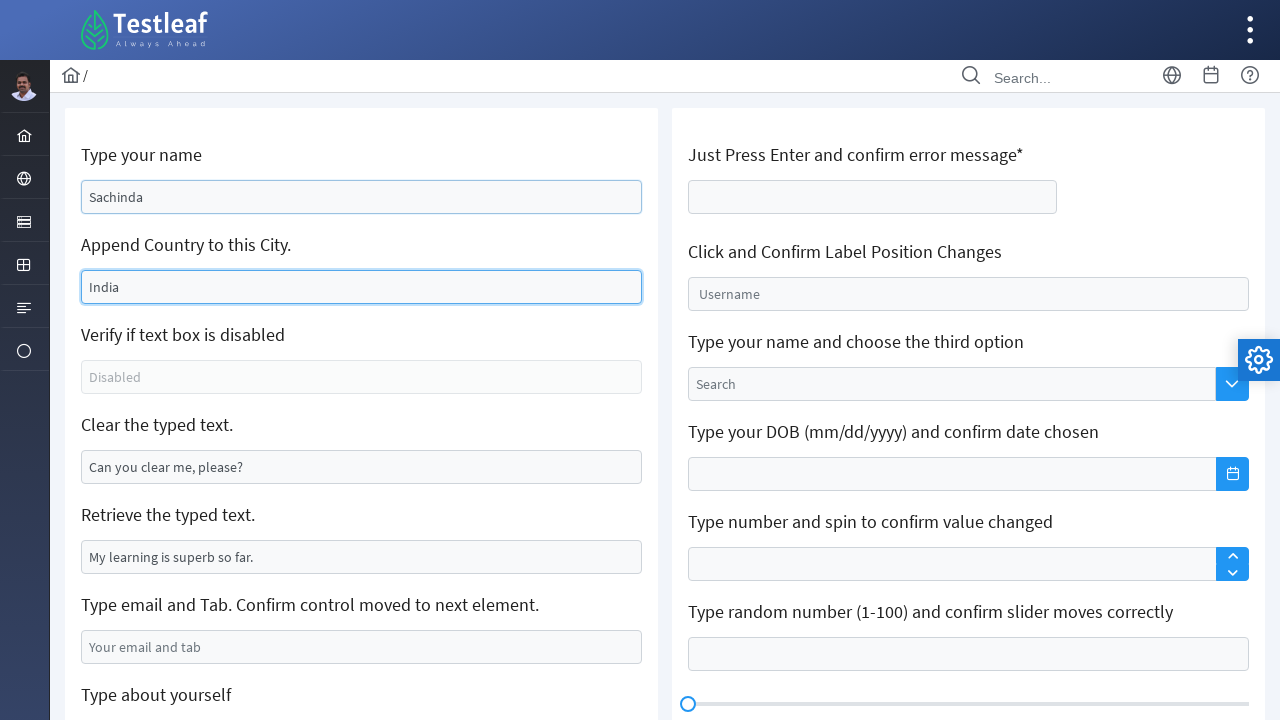

Cleared text from the designated field on //*[@id='j_idt88:j_idt95']
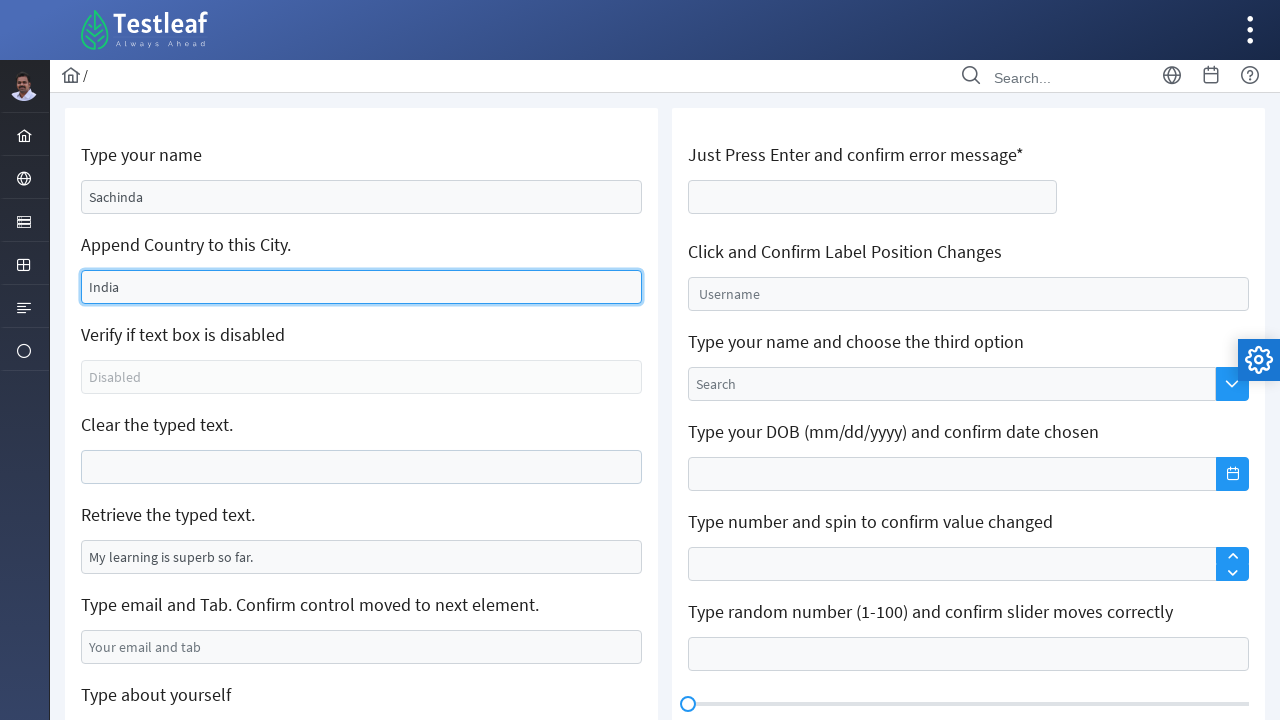

Filled email field with 'testuser123@example.com' on #j_idt88\:j_idt99
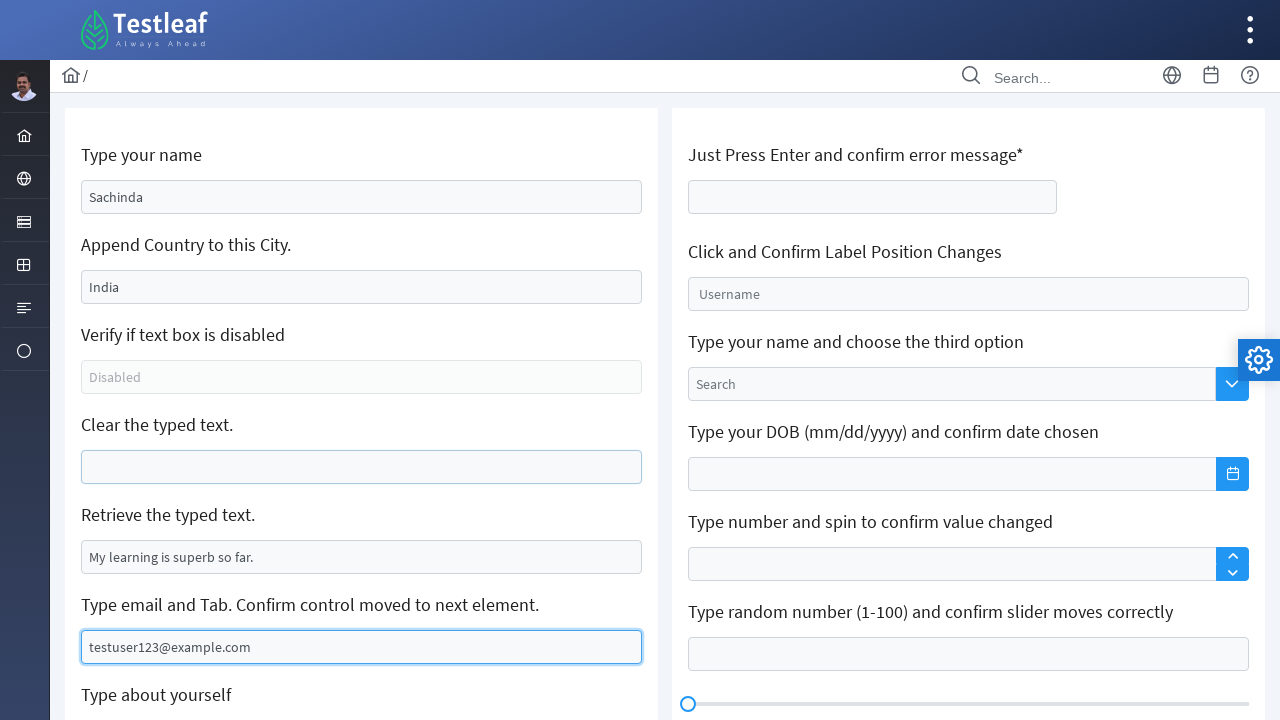

Pressed Tab to move to next field
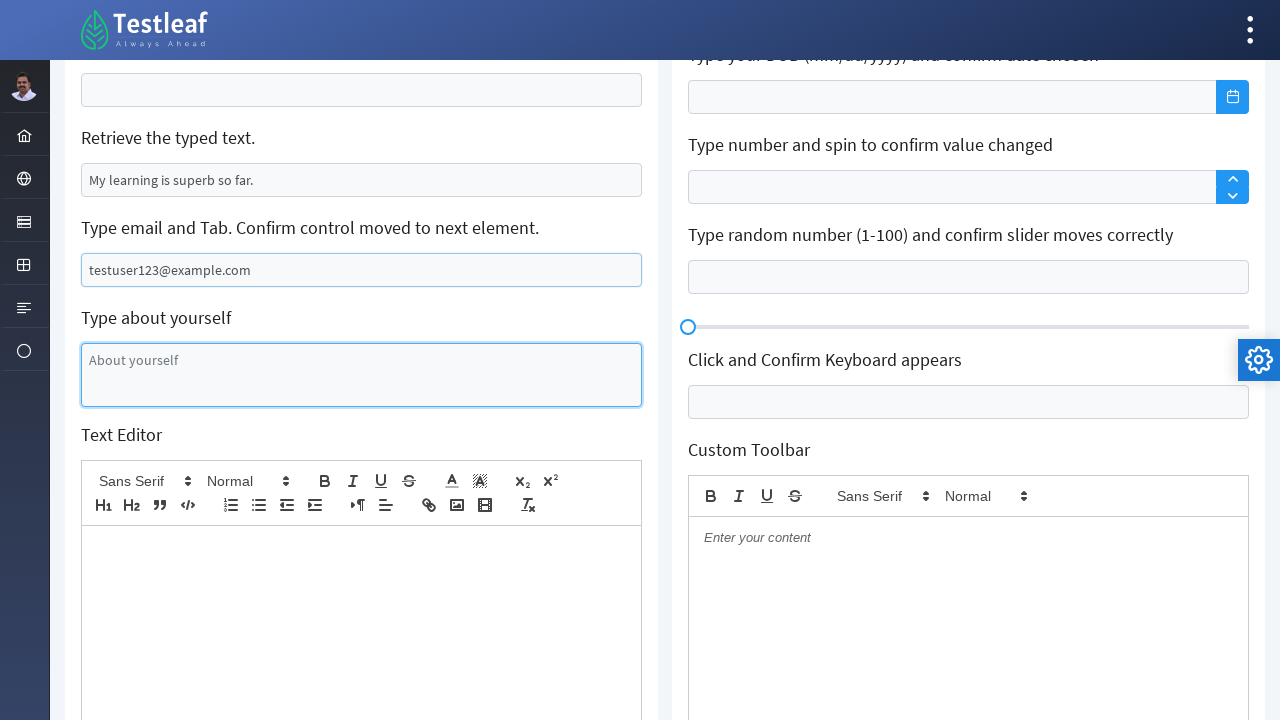

Typed confirmation text 'Confirm control moved to next element' in next field
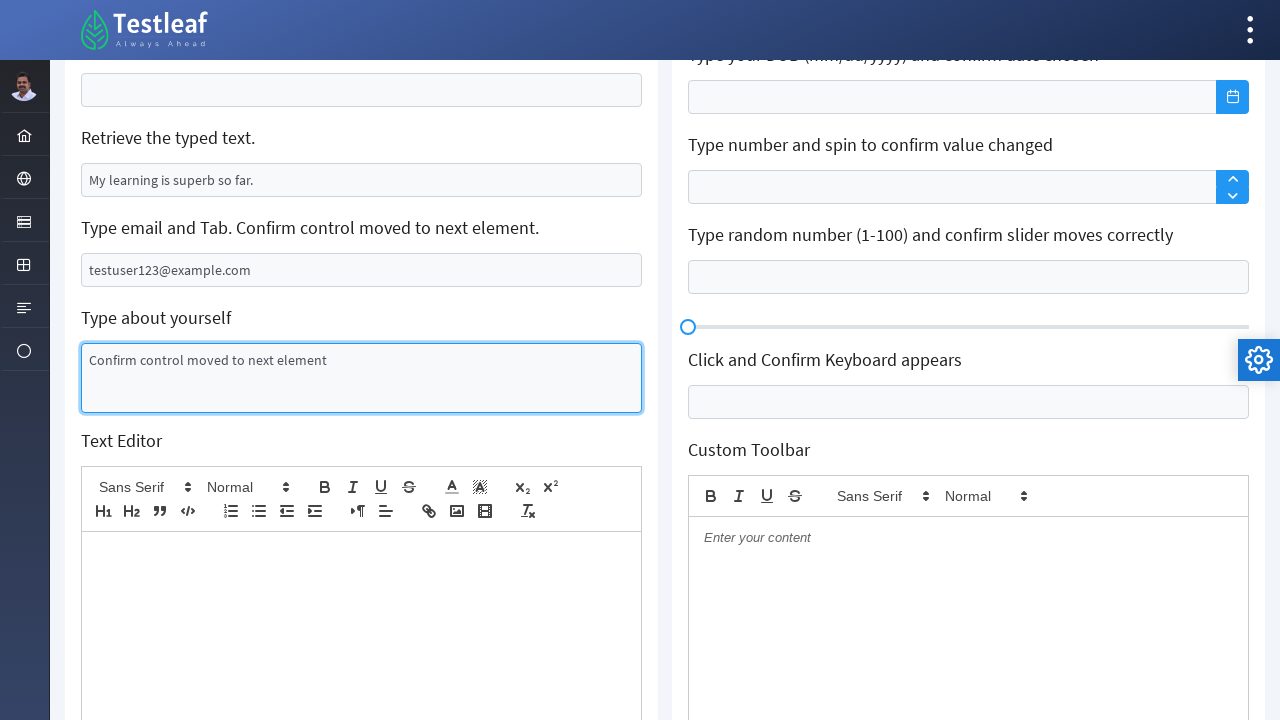

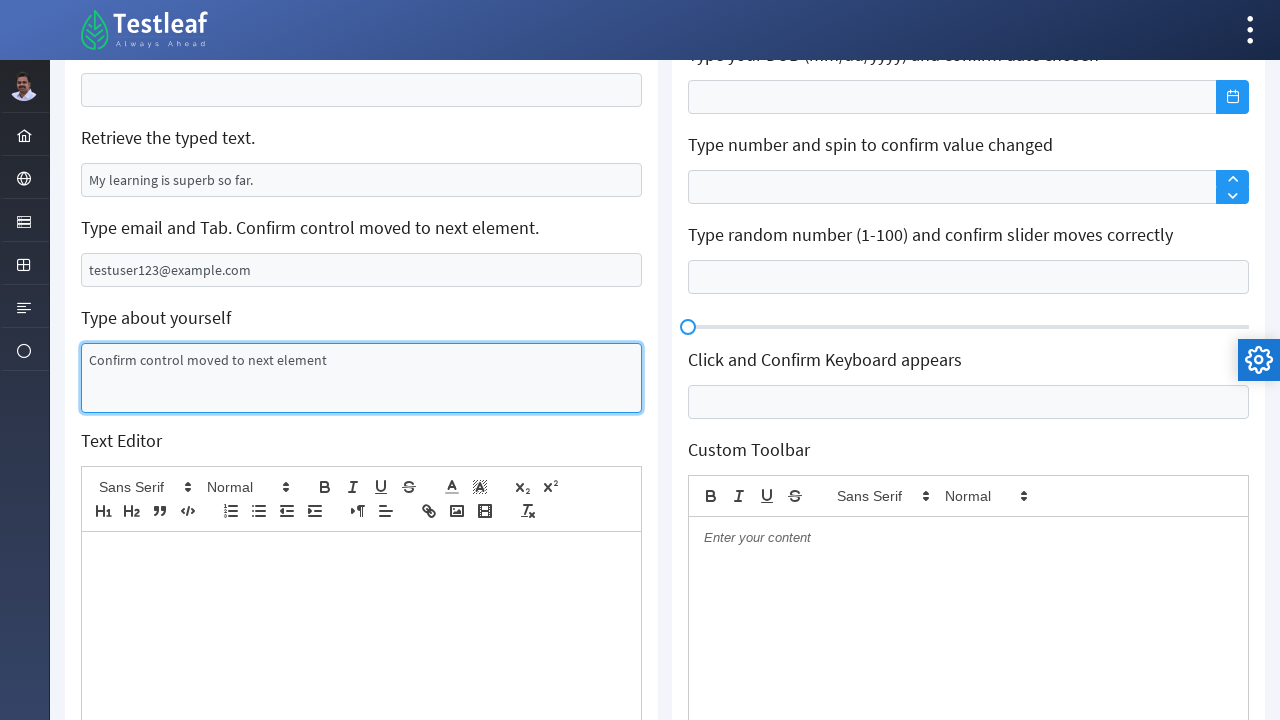